Navigates to Tech With Tim website and verifies the page loads successfully by checking the page title

Starting URL: https://techwithtim.net

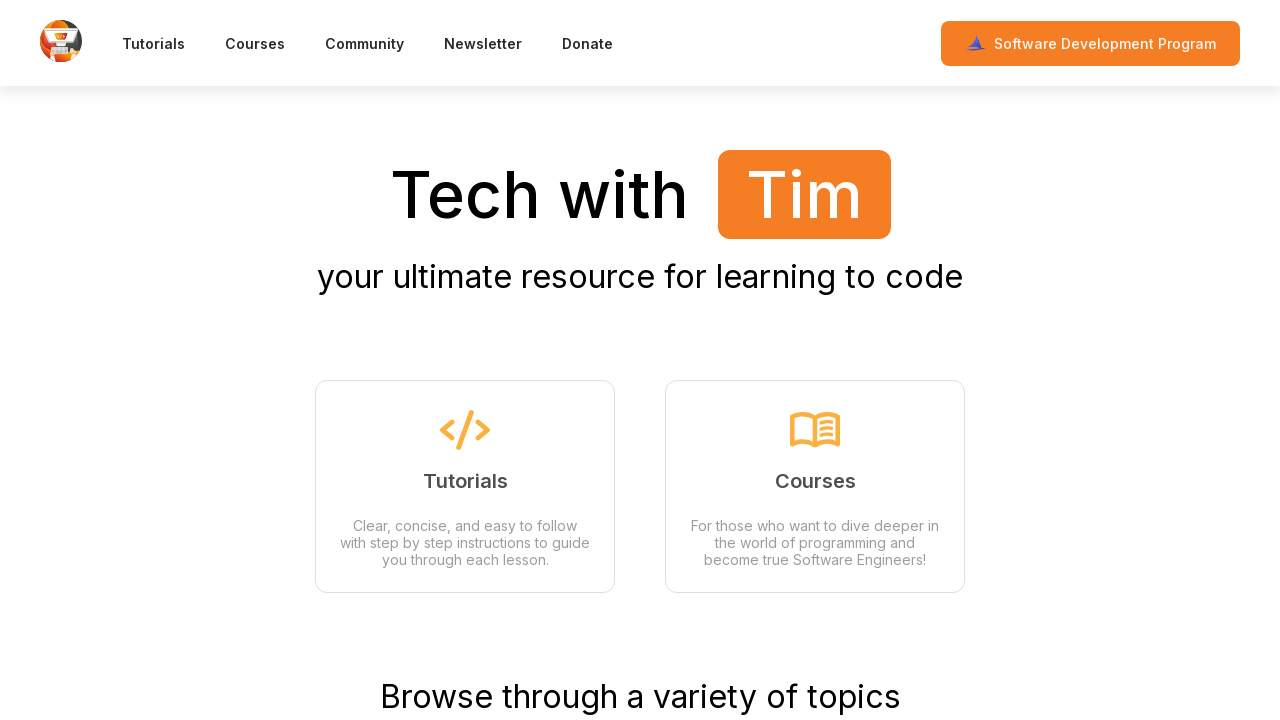

Waited for page to reach domcontentloaded state
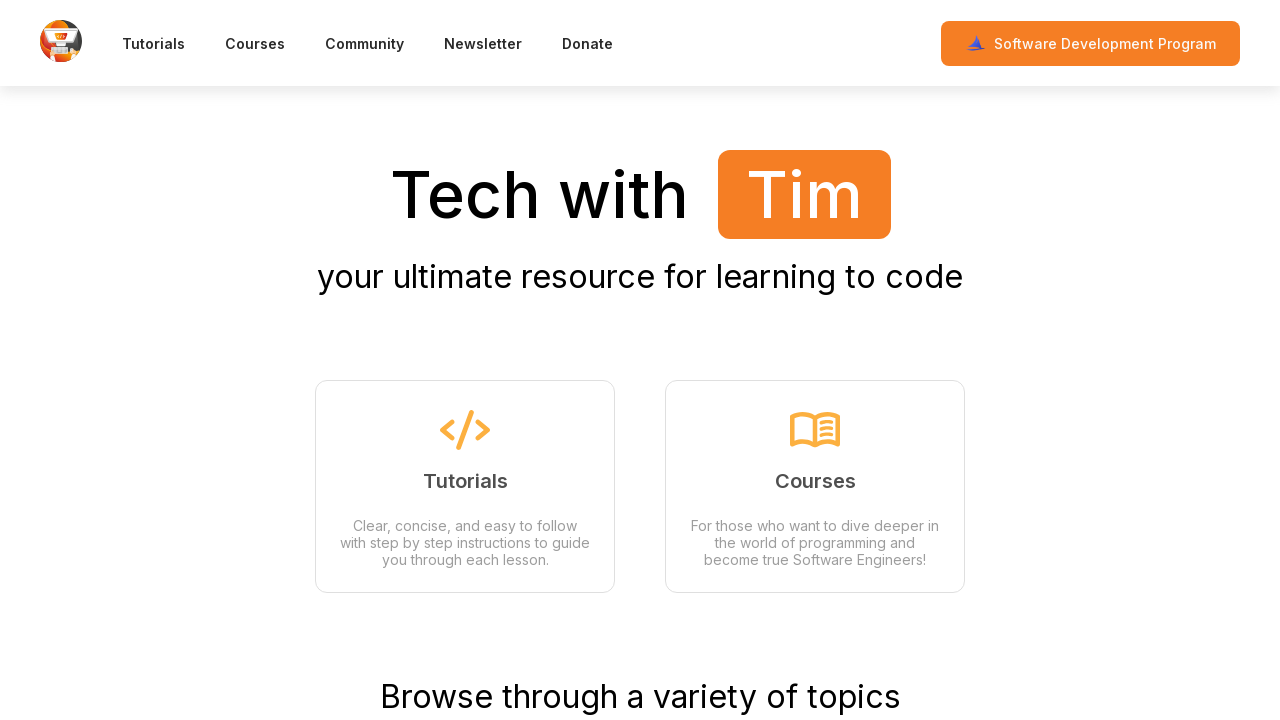

Verified page title exists and is not empty
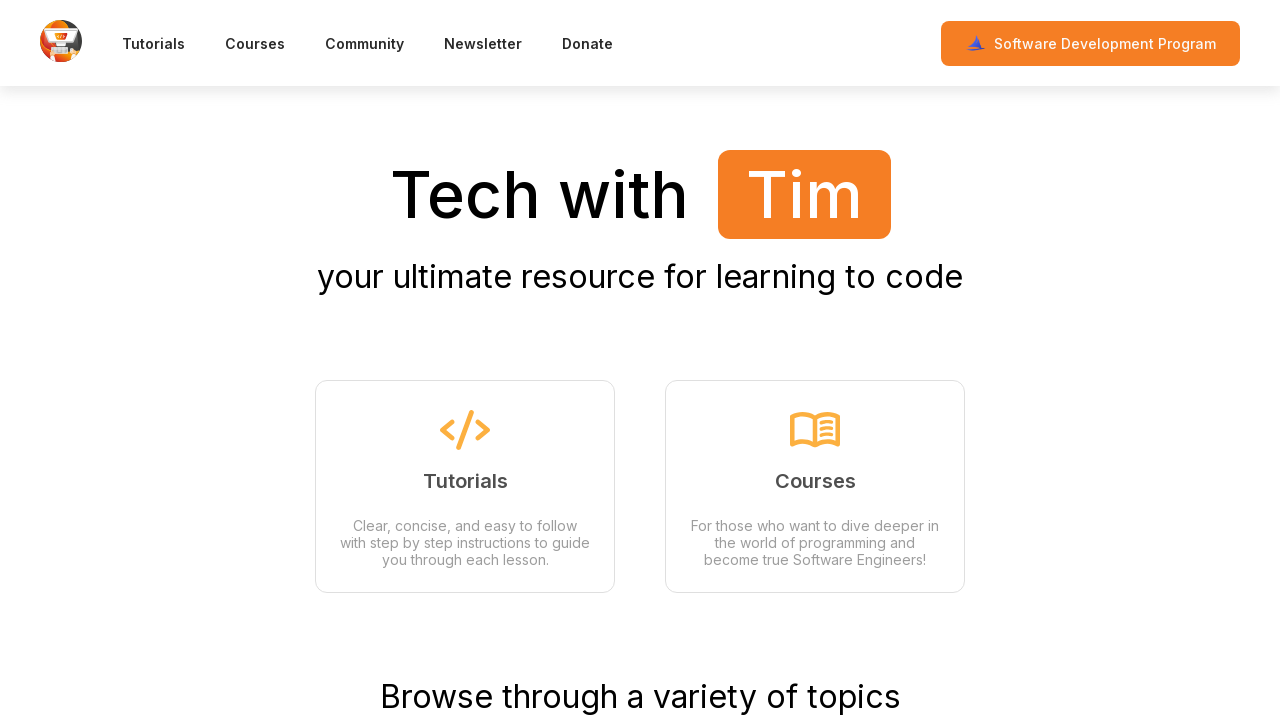

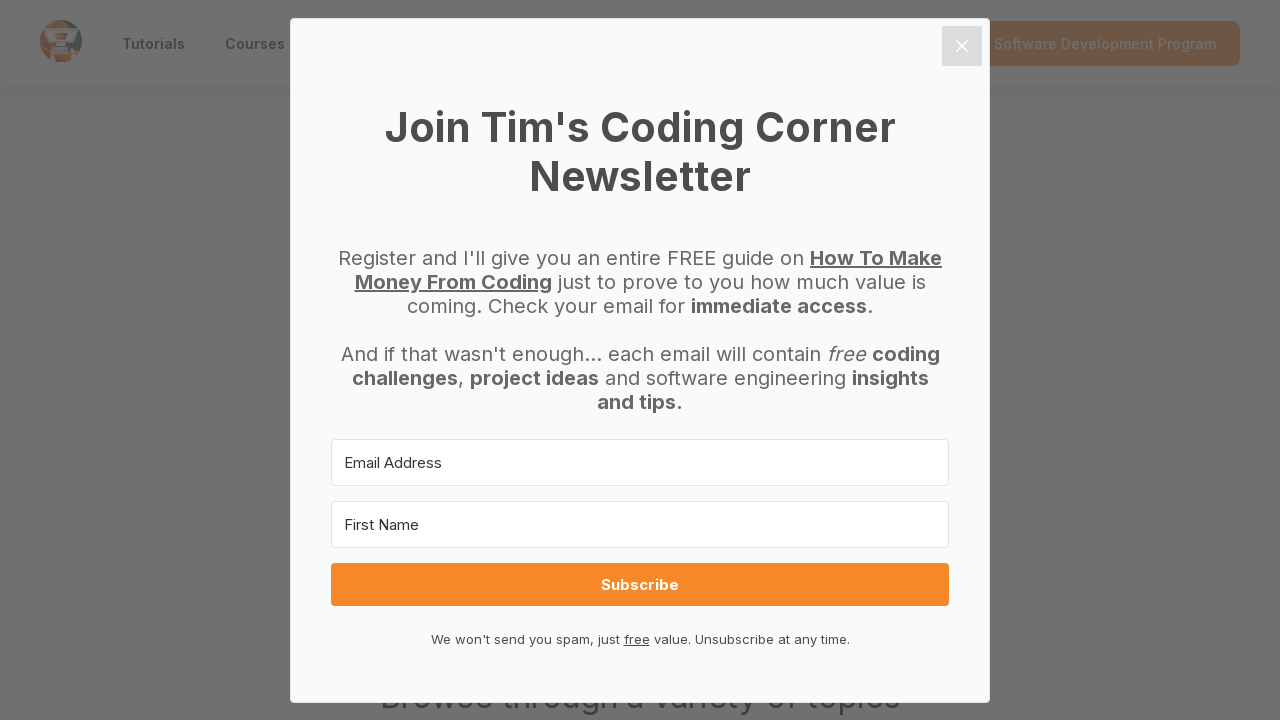